Tests submitting a form by filling a text input and clicking the submit button

Starting URL: https://example.cypress.io/commands/actions

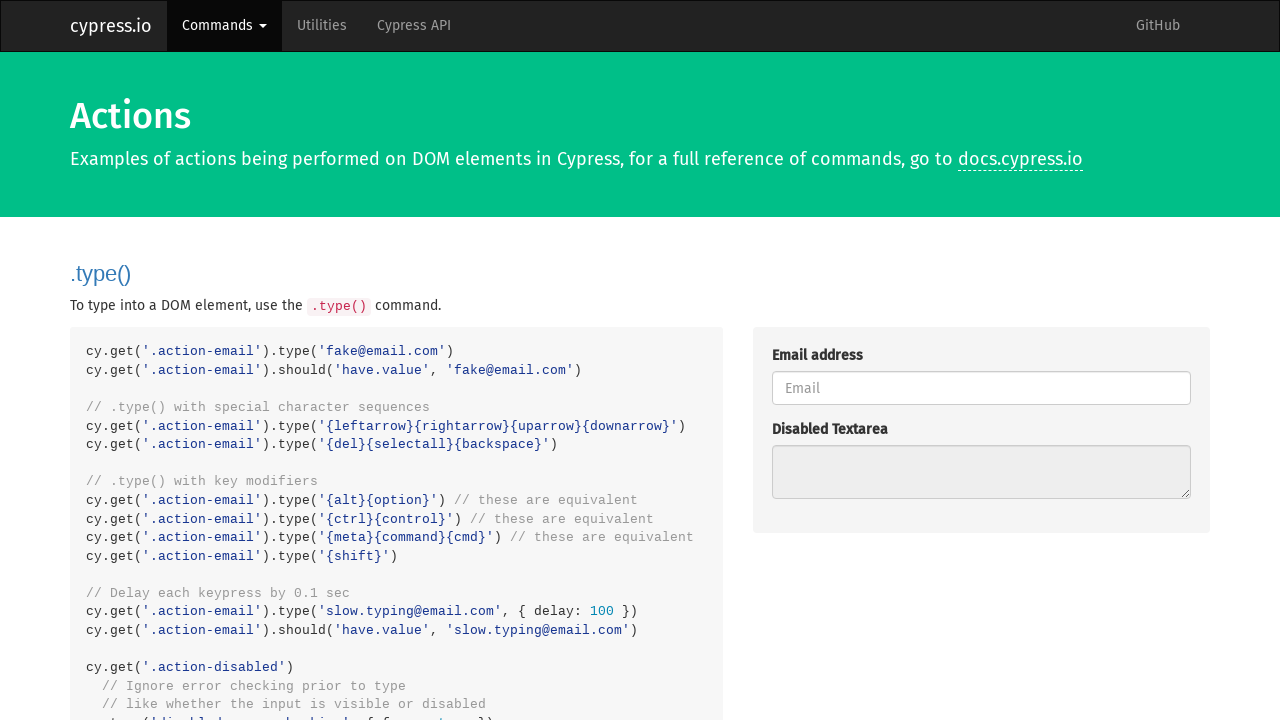

Filled text input with coupon code 'HALFOFF' on .action-form >> [type='text']
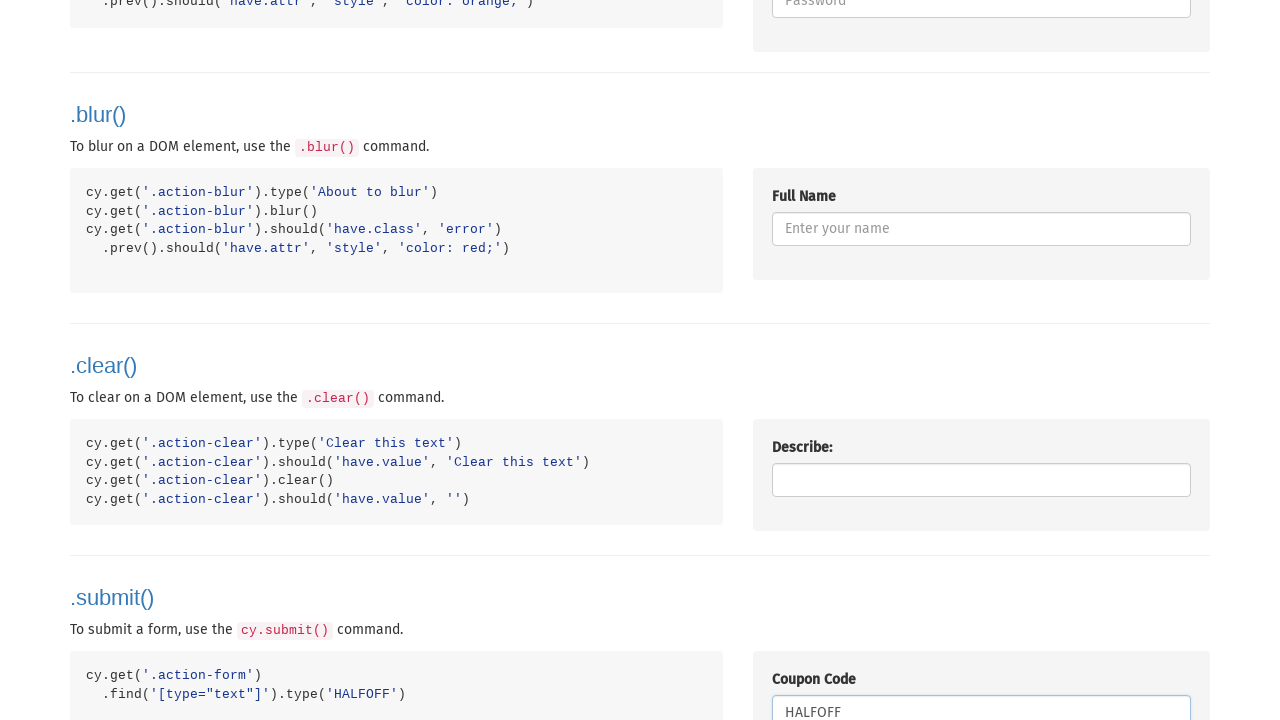

Clicked Submit button at (807, 360) on internal:role=button[name="Submit"i]
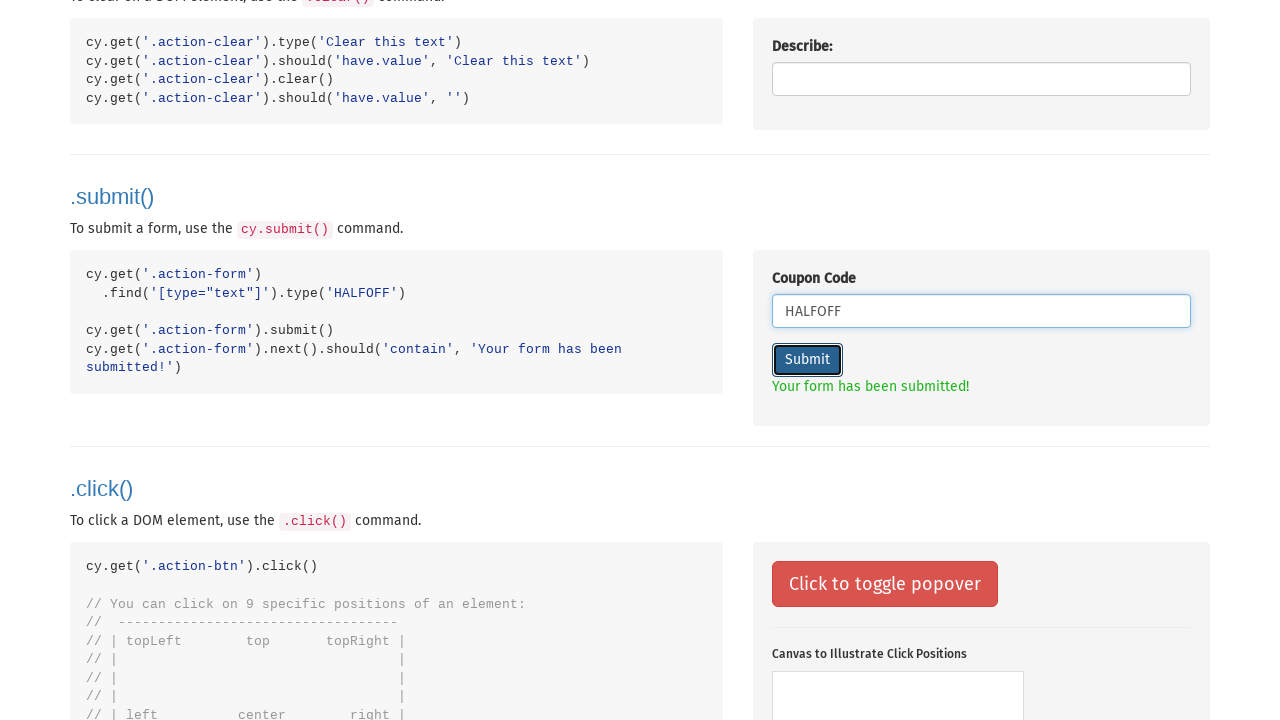

Form submission success message appeared
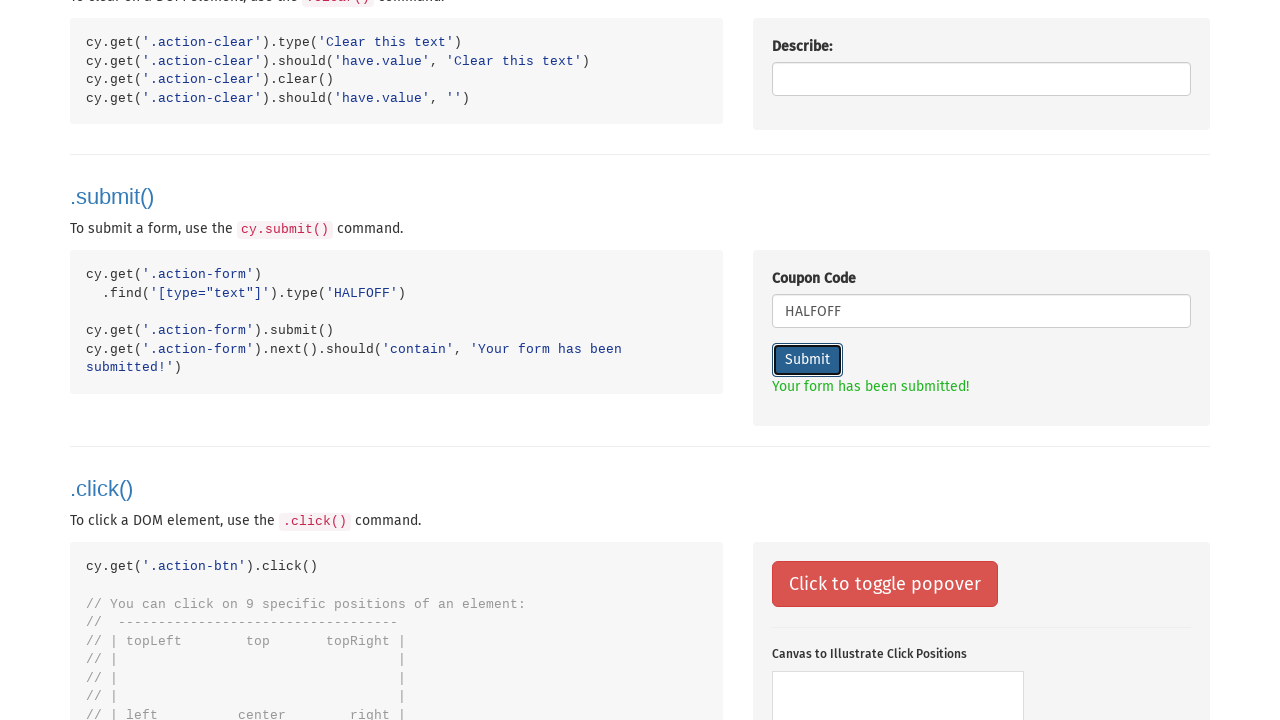

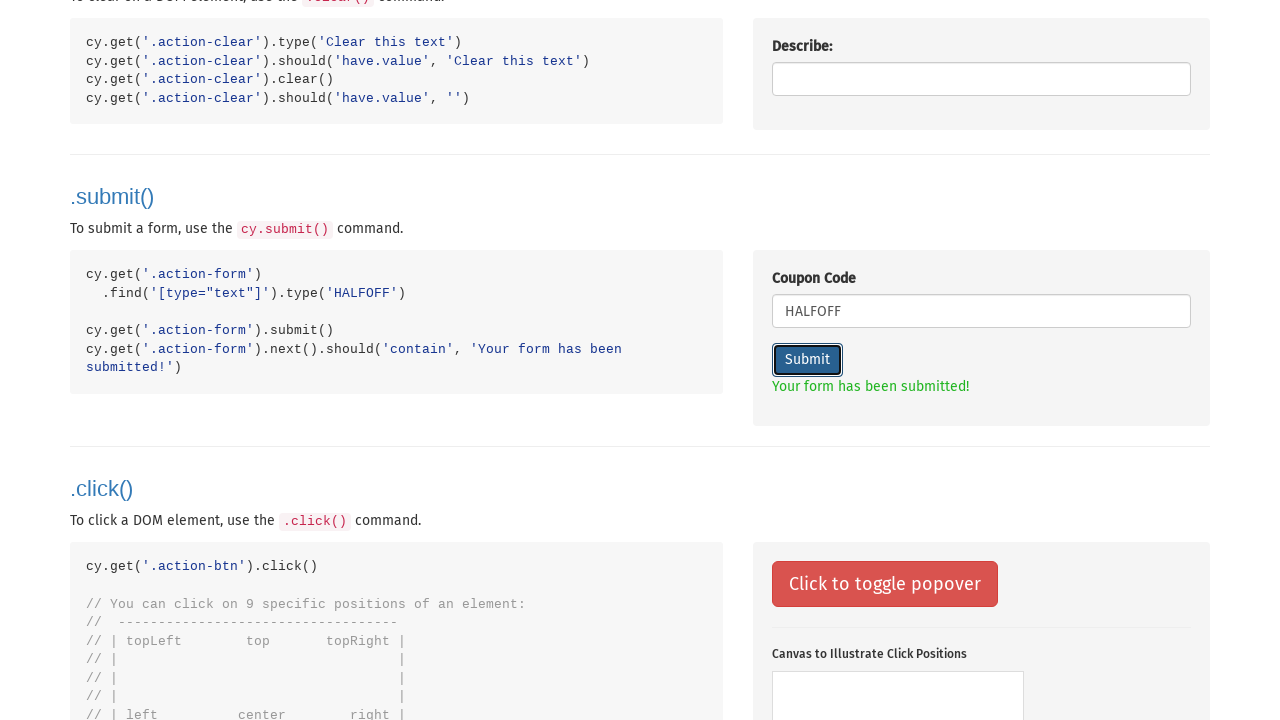